Tests a math quiz page by reading two numbers, calculating their sum, selecting the answer from a dropdown, and submitting the form

Starting URL: https://suninjuly.github.io/selects2.html

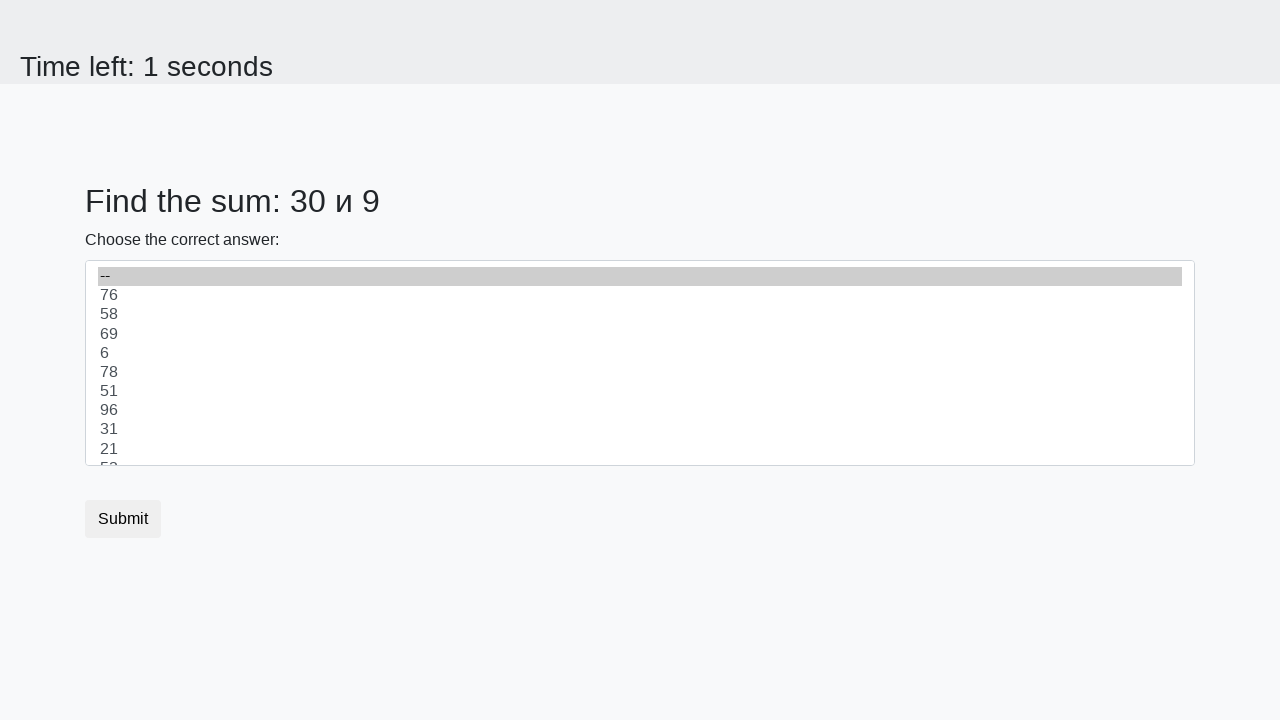

Read first number from page
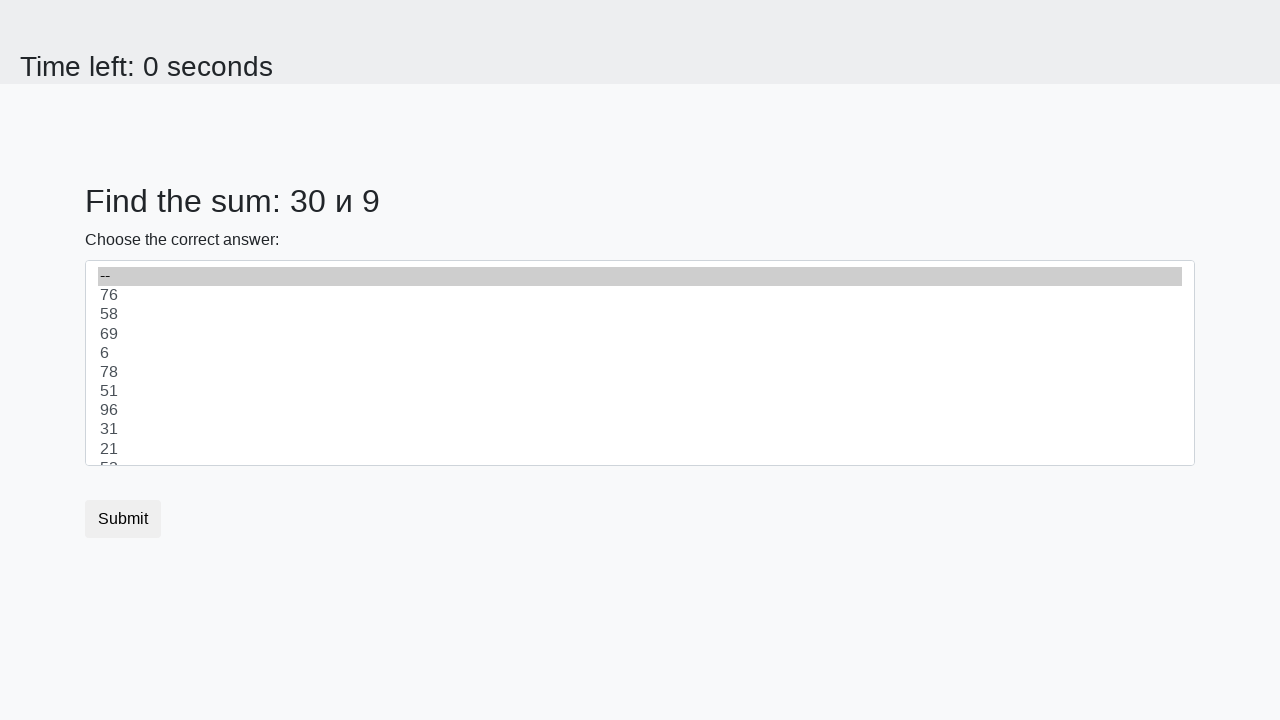

Read second number from page
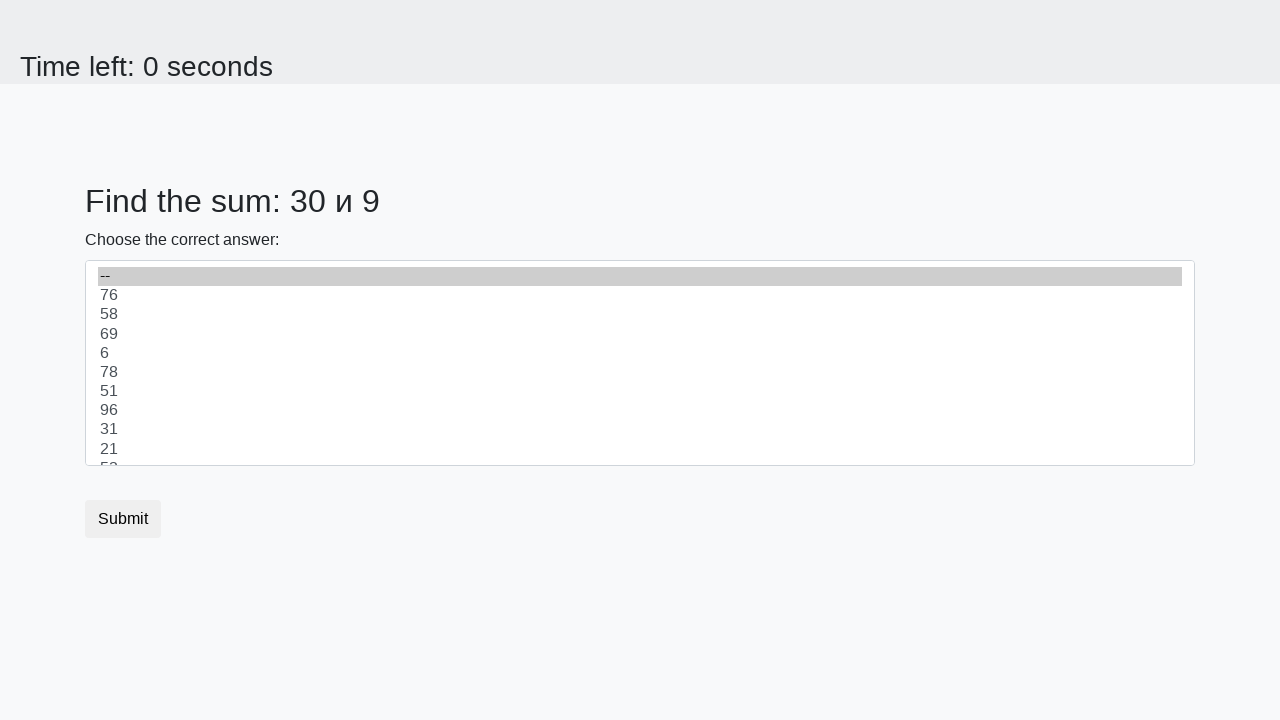

Calculated sum: 39
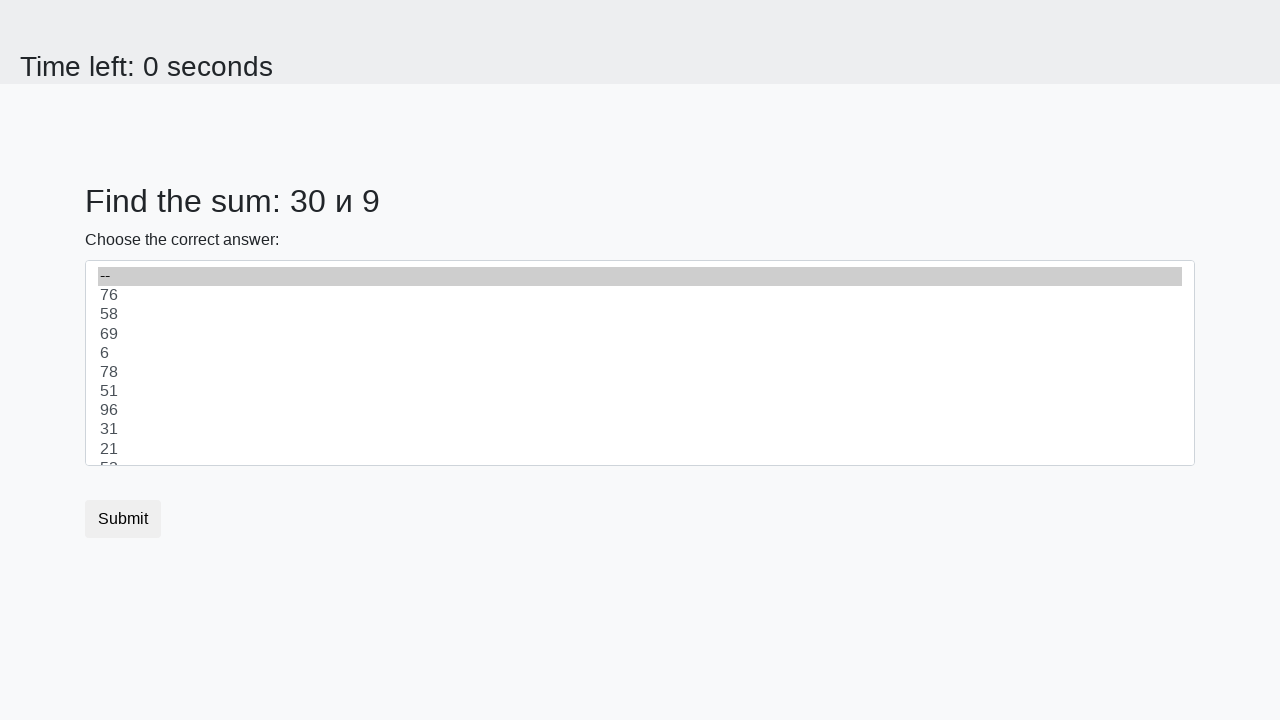

Selected answer '39' from dropdown on #dropdown
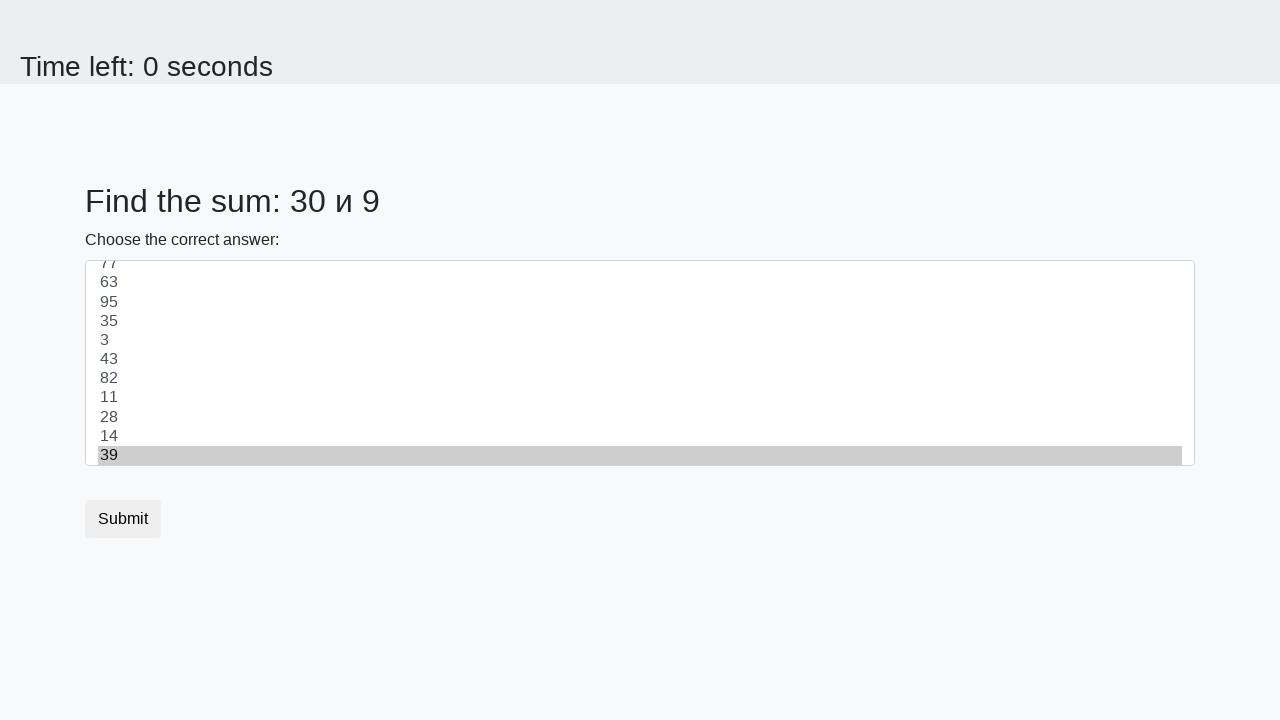

Clicked submit button at (123, 519) on .btn.btn-default
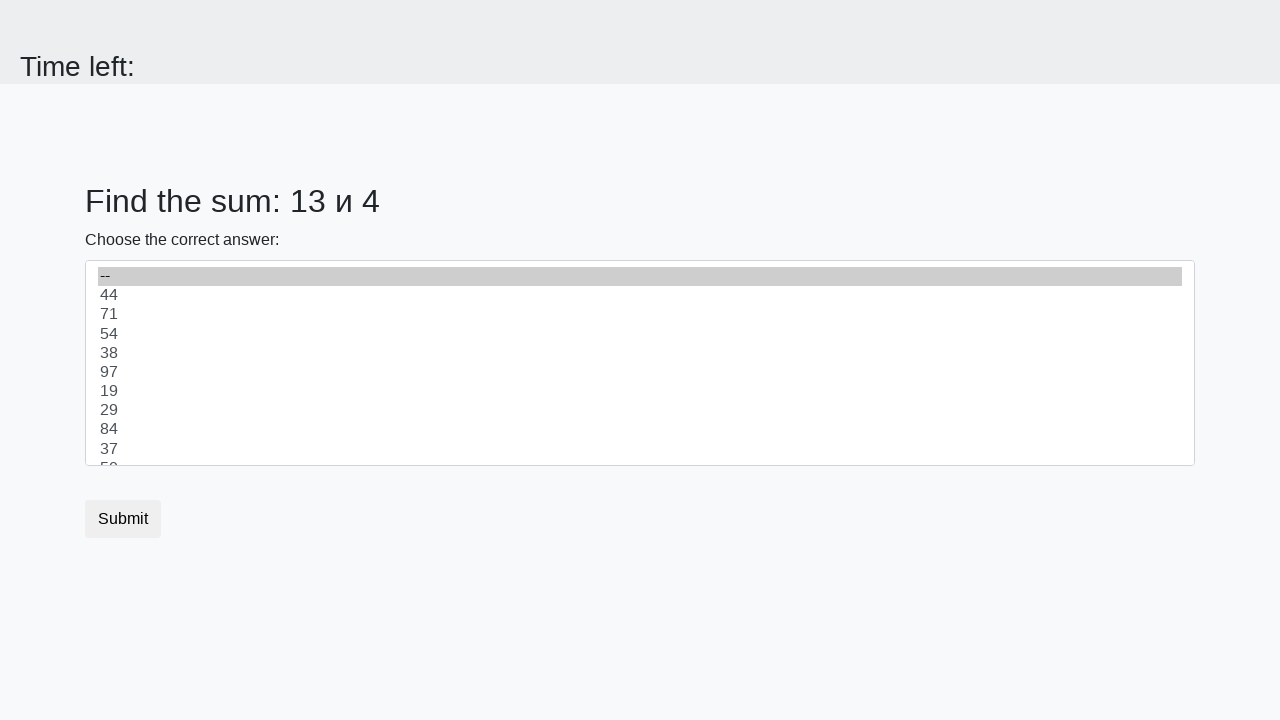

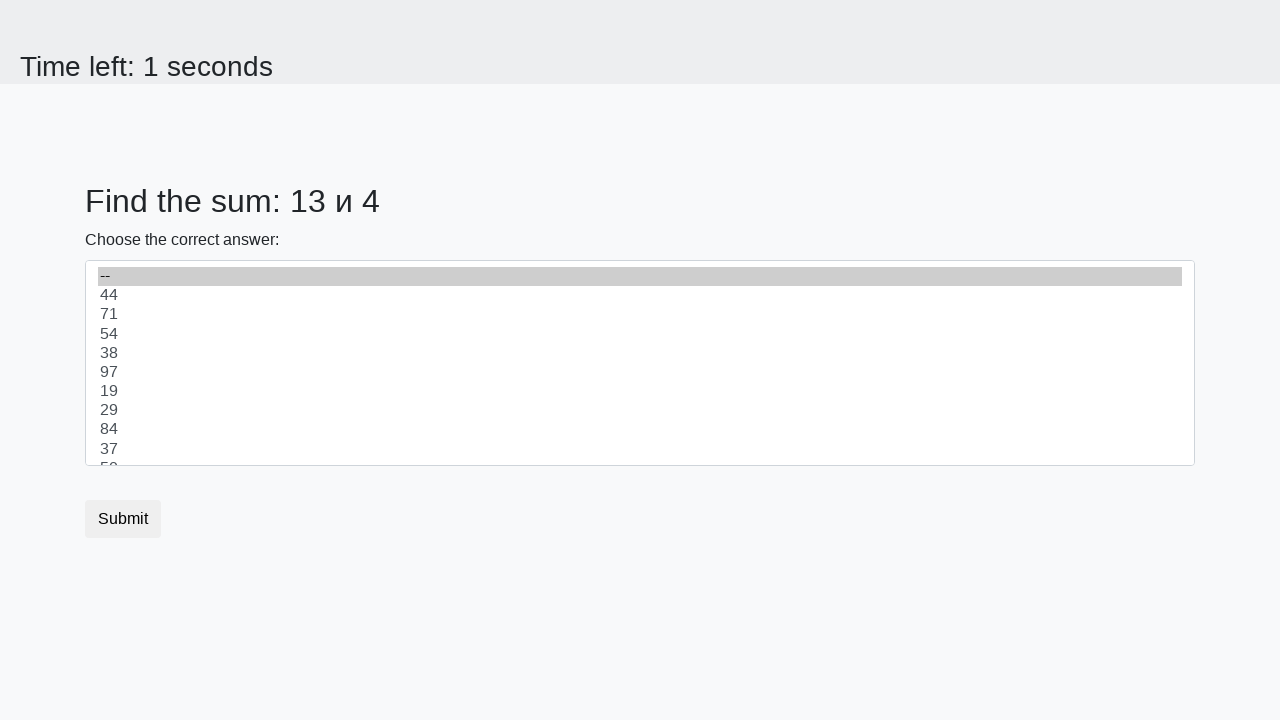